Navigates to the Playwright documentation by clicking on the Docs menu link and verifies that the Installation heading is visible on the docs page.

Starting URL: https://playwright.dev/

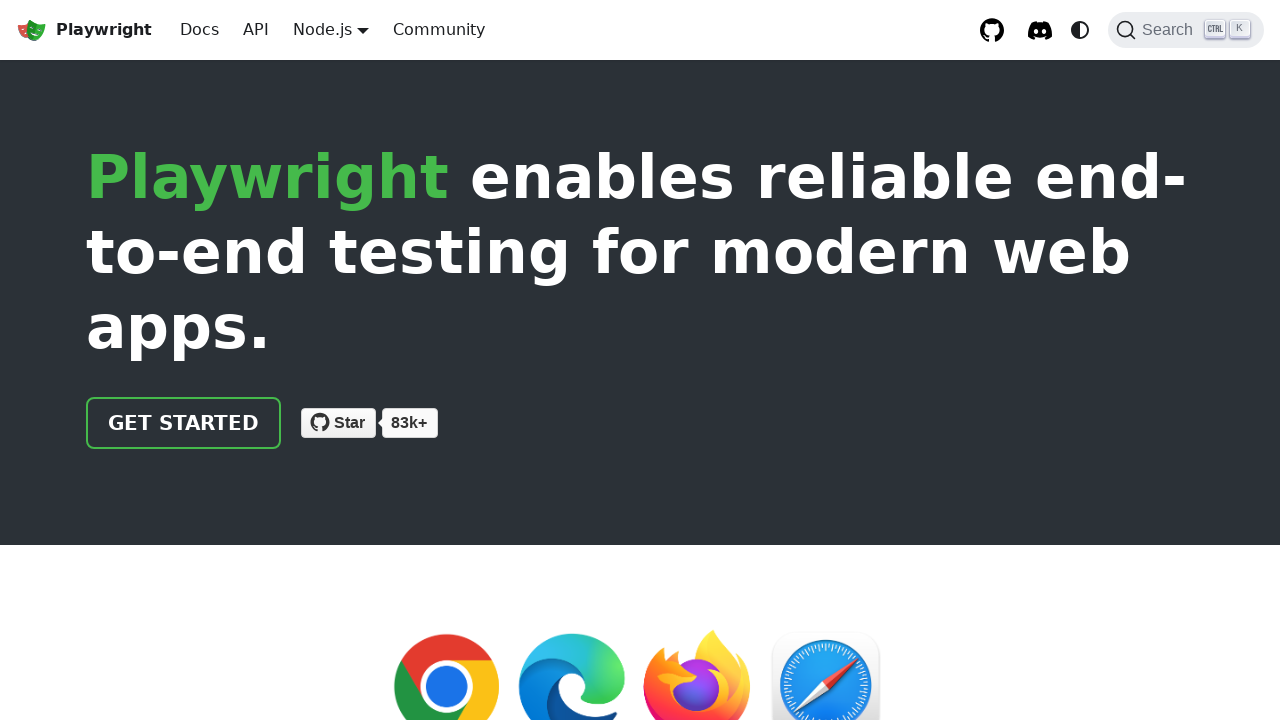

Navigated to Playwright homepage
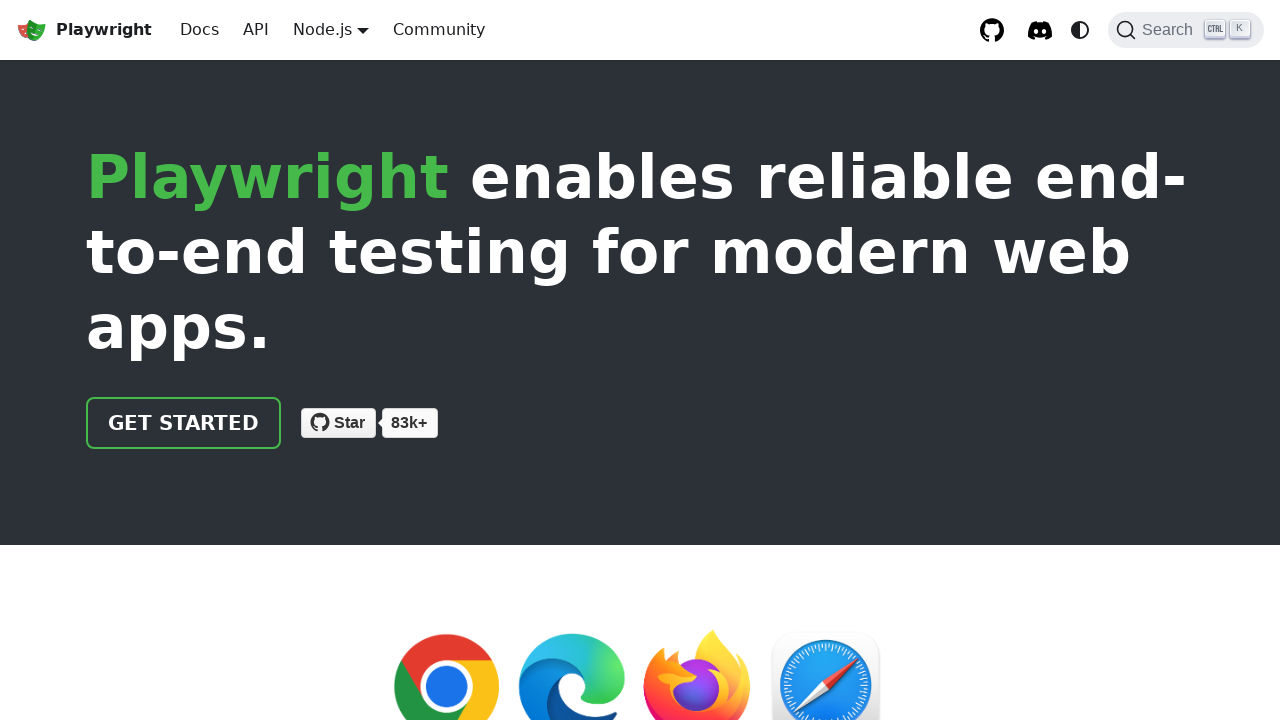

Clicked on Docs menu link at (200, 30) on internal:role=link[name="Docs"i]
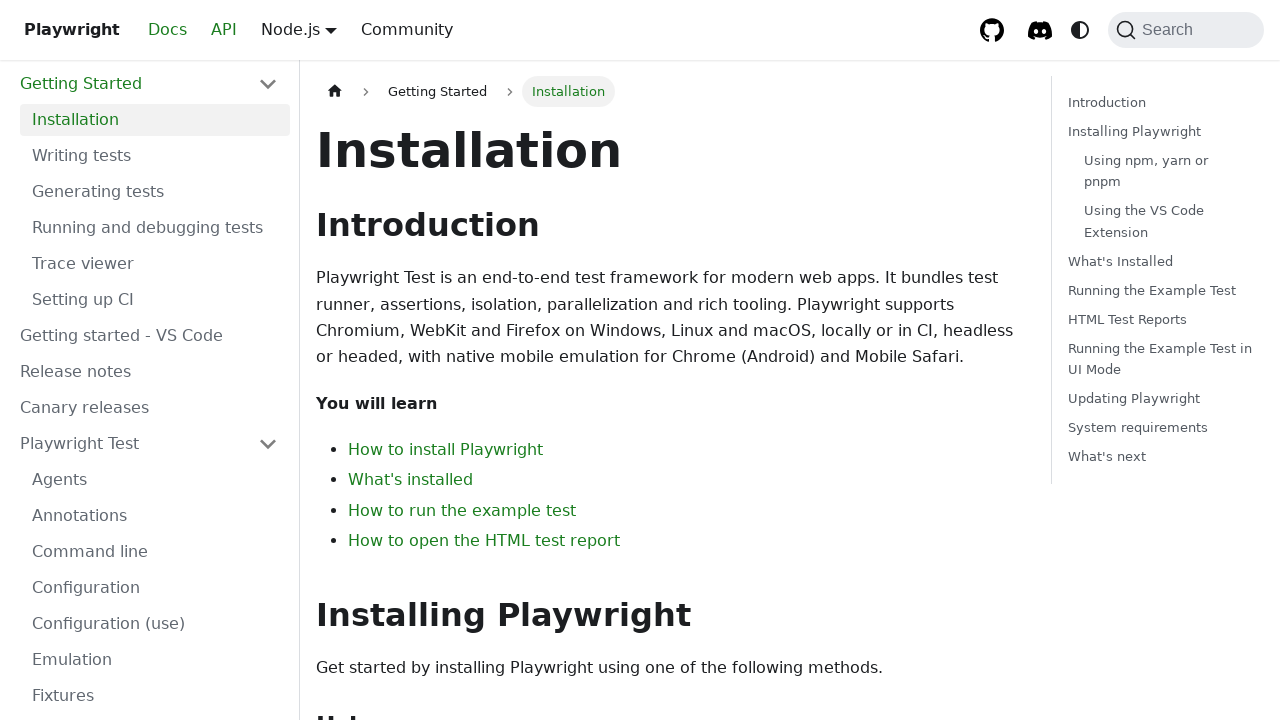

Installation heading is visible on docs page
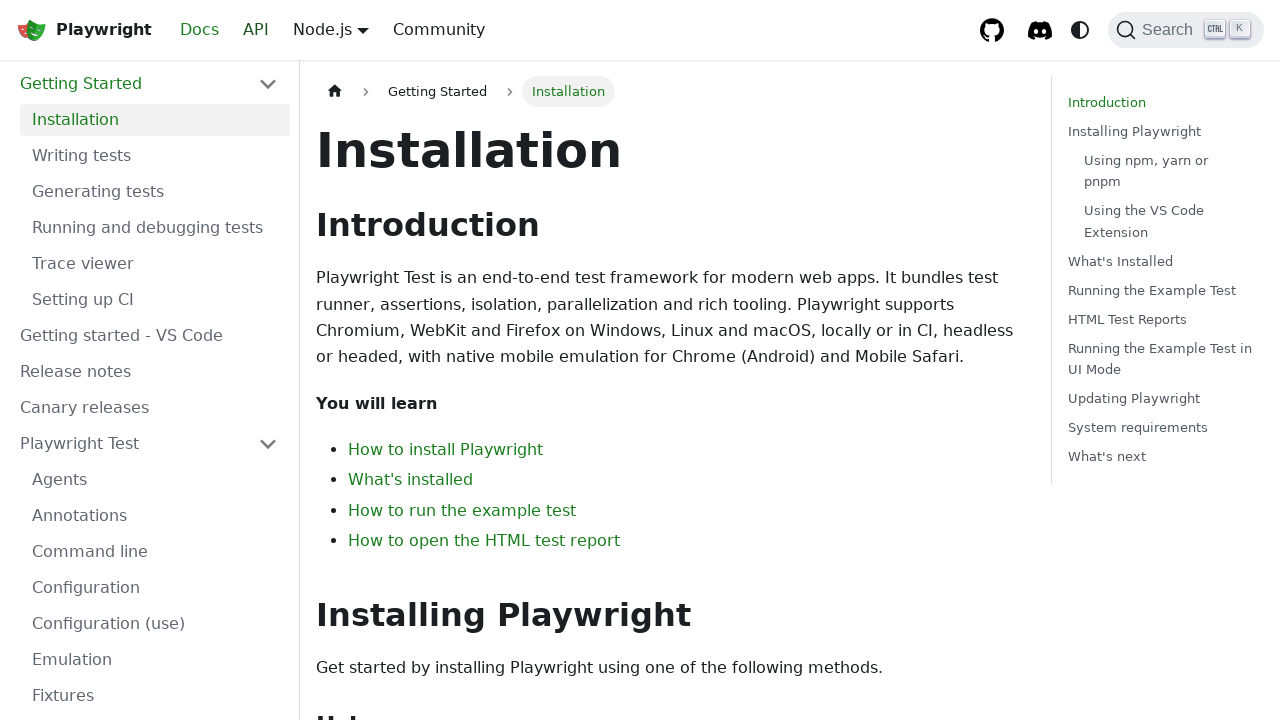

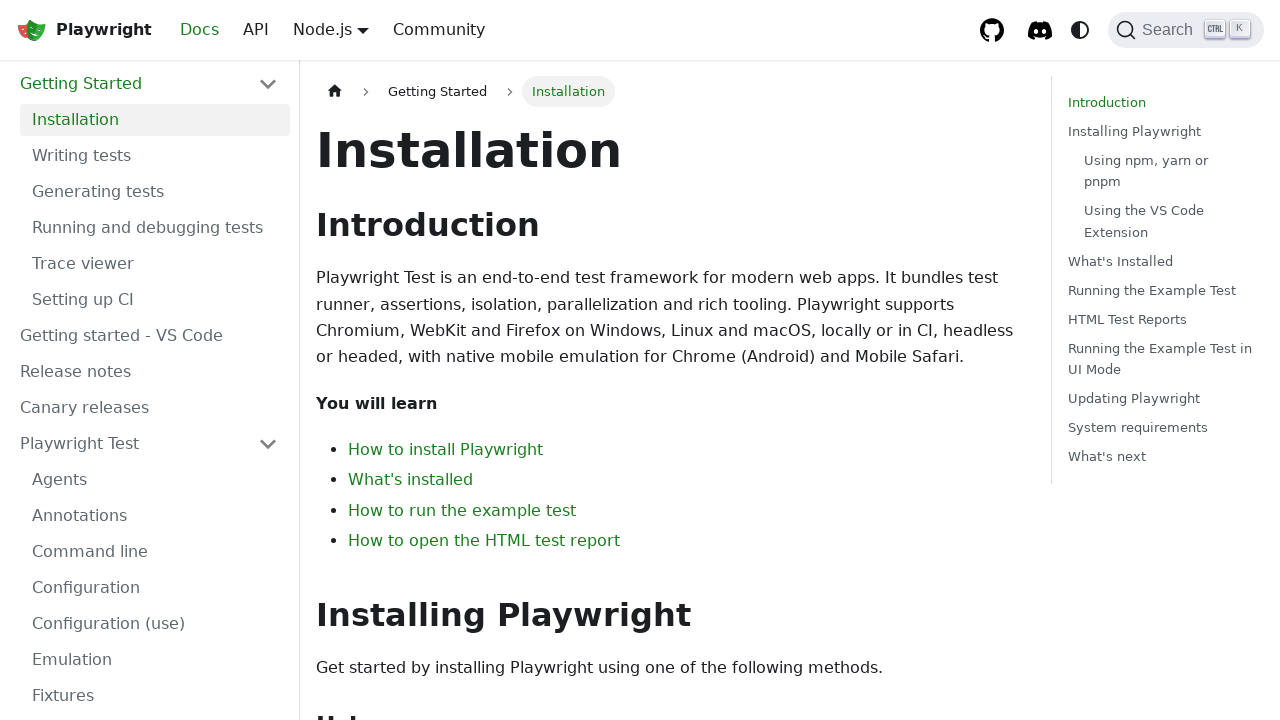